Tests dropdown selection functionality by selecting options using different methods (visible text and value) from a select element

Starting URL: https://demoqa.com/select-menu

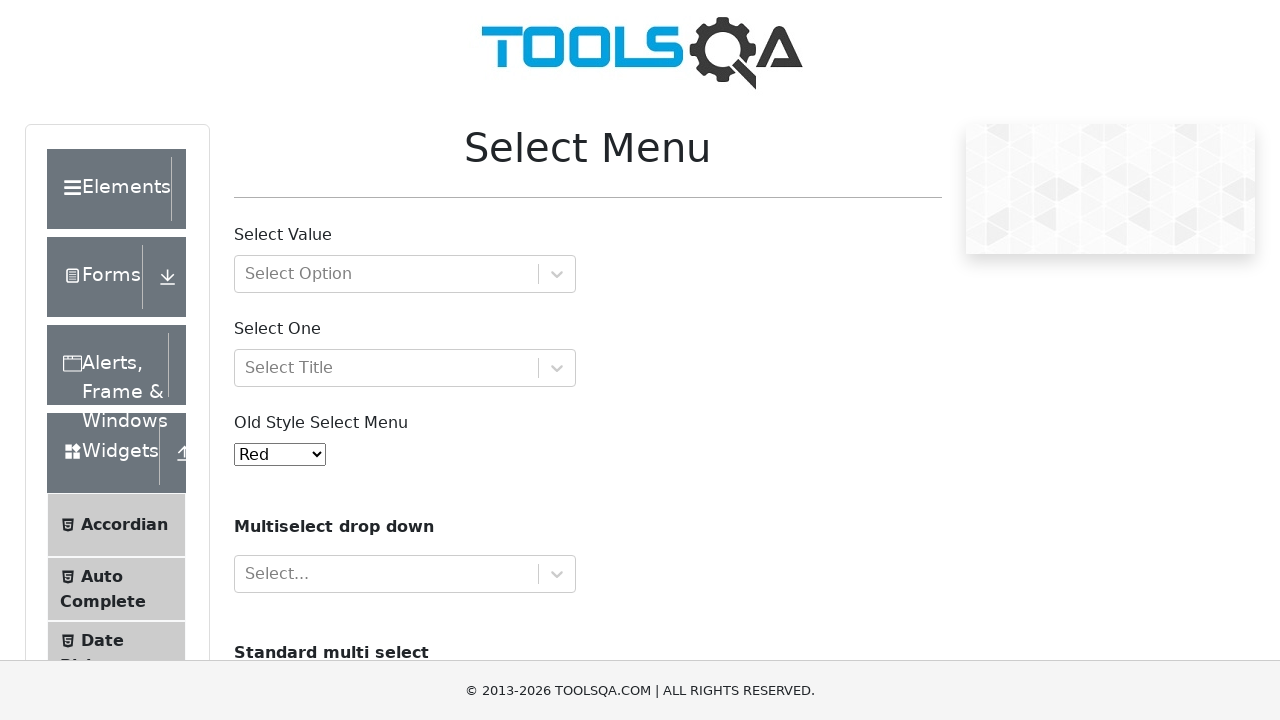

Scrolled horizontally to make dropdown visible
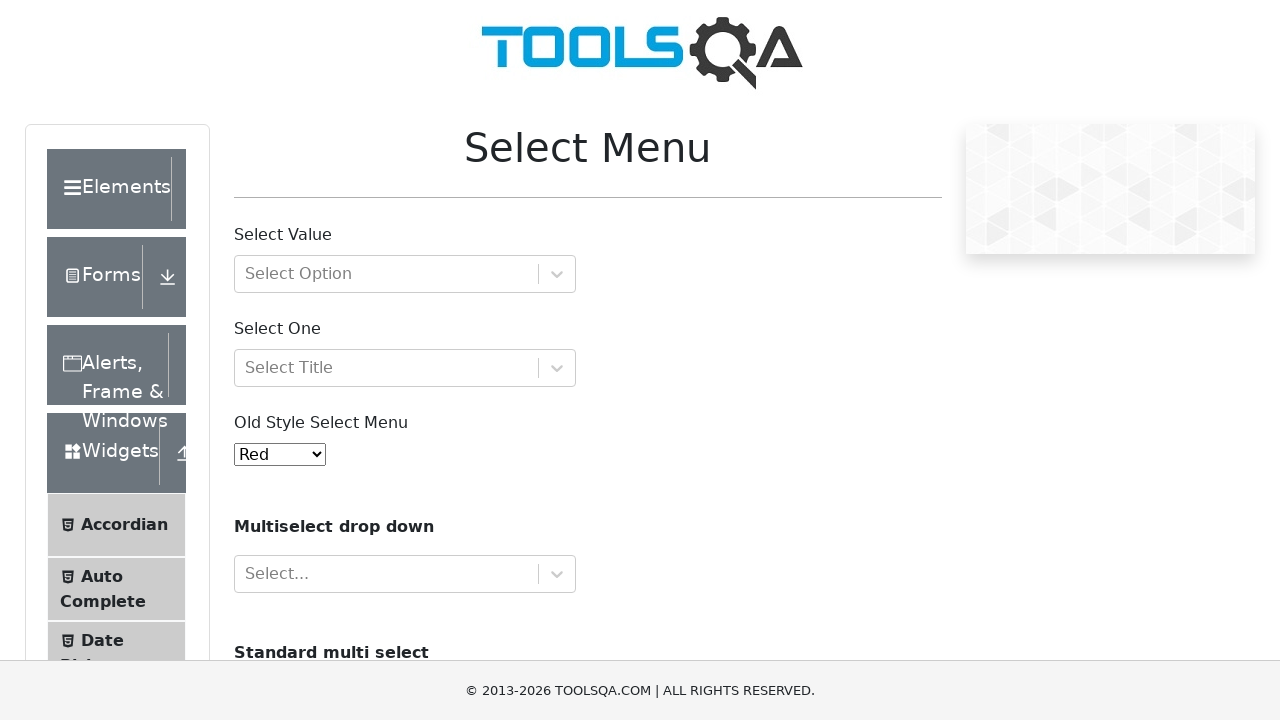

Selected 'Purple' option by visible text from dropdown on #oldSelectMenu
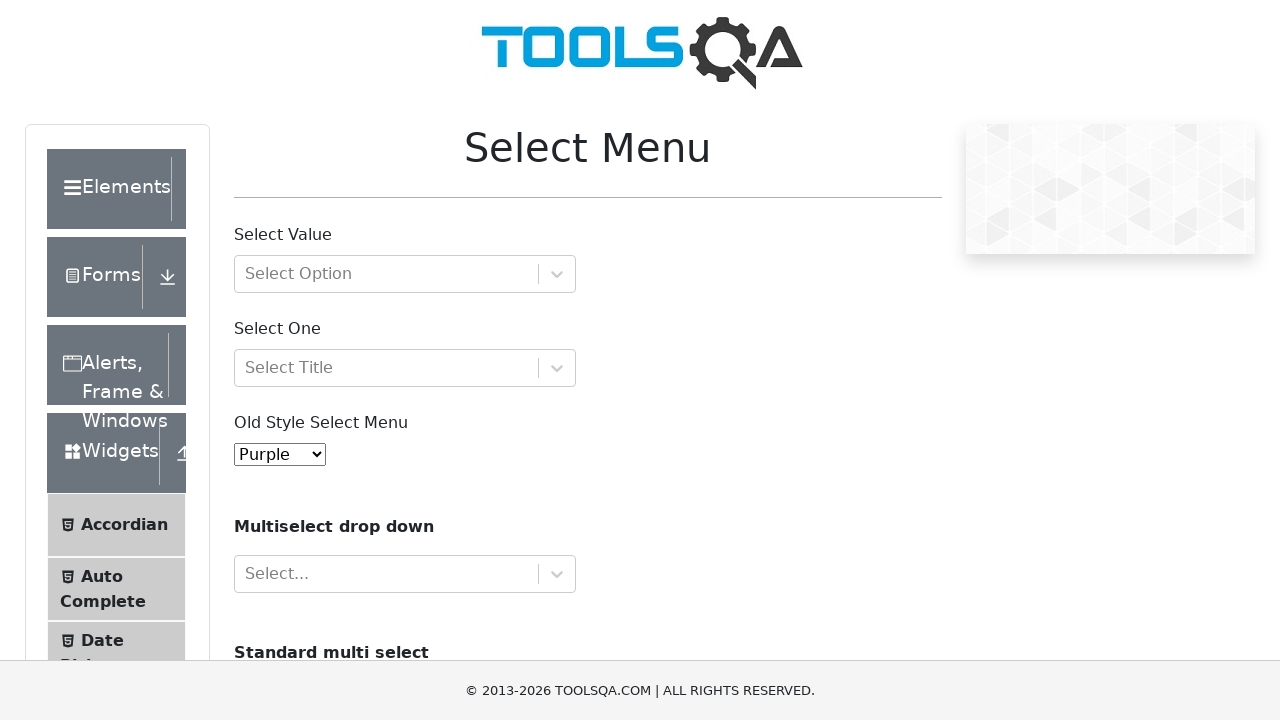

Verified selected option is 'Purple'
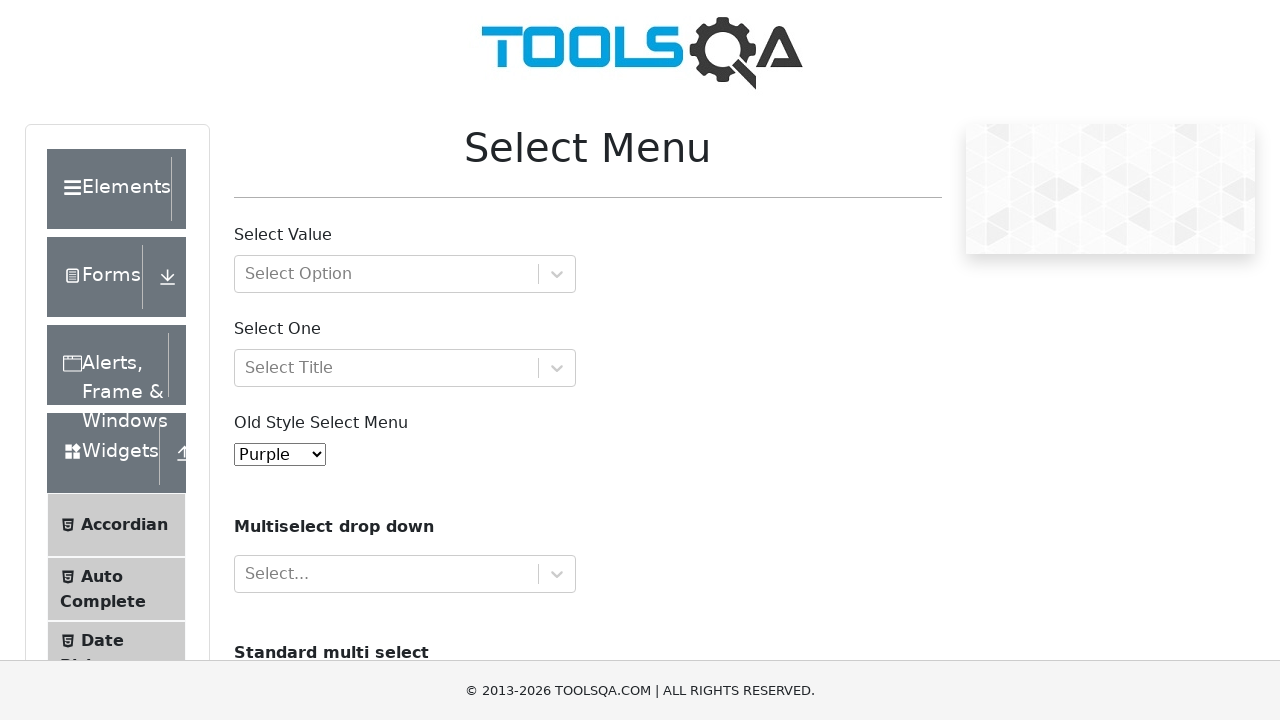

Selected option with value '7' from dropdown on #oldSelectMenu
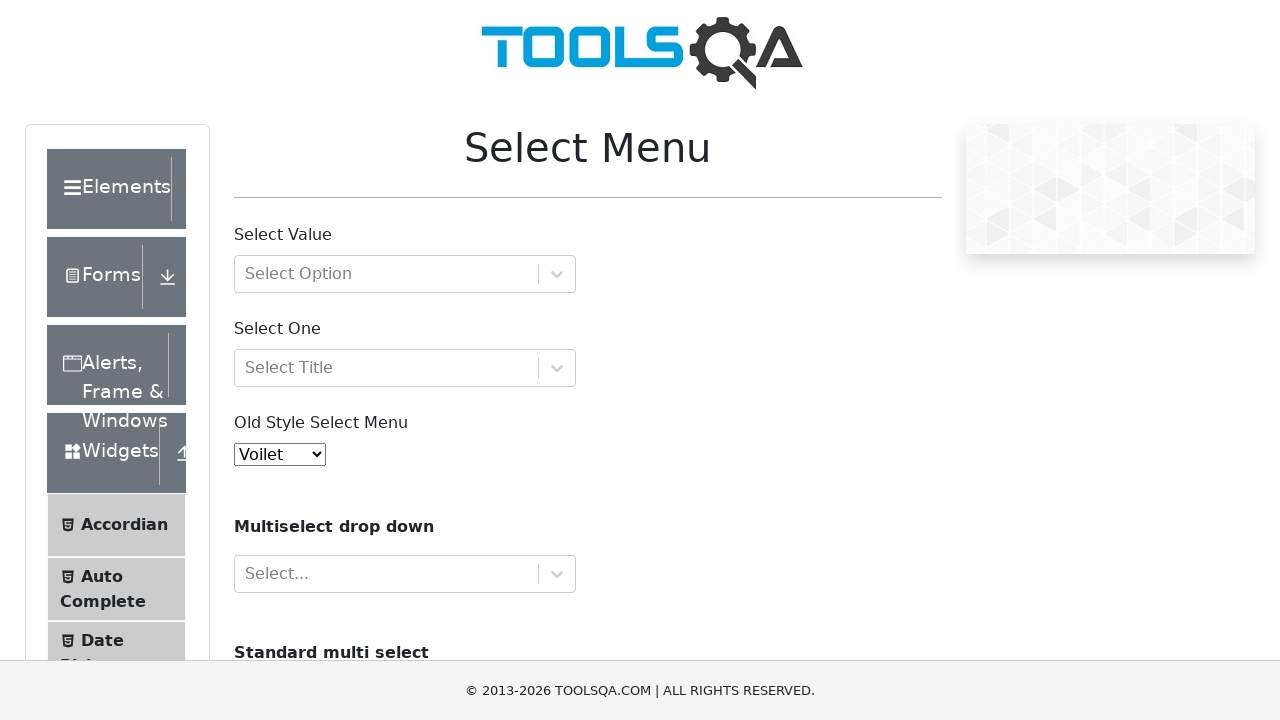

Verified selected option is 'Voilet'
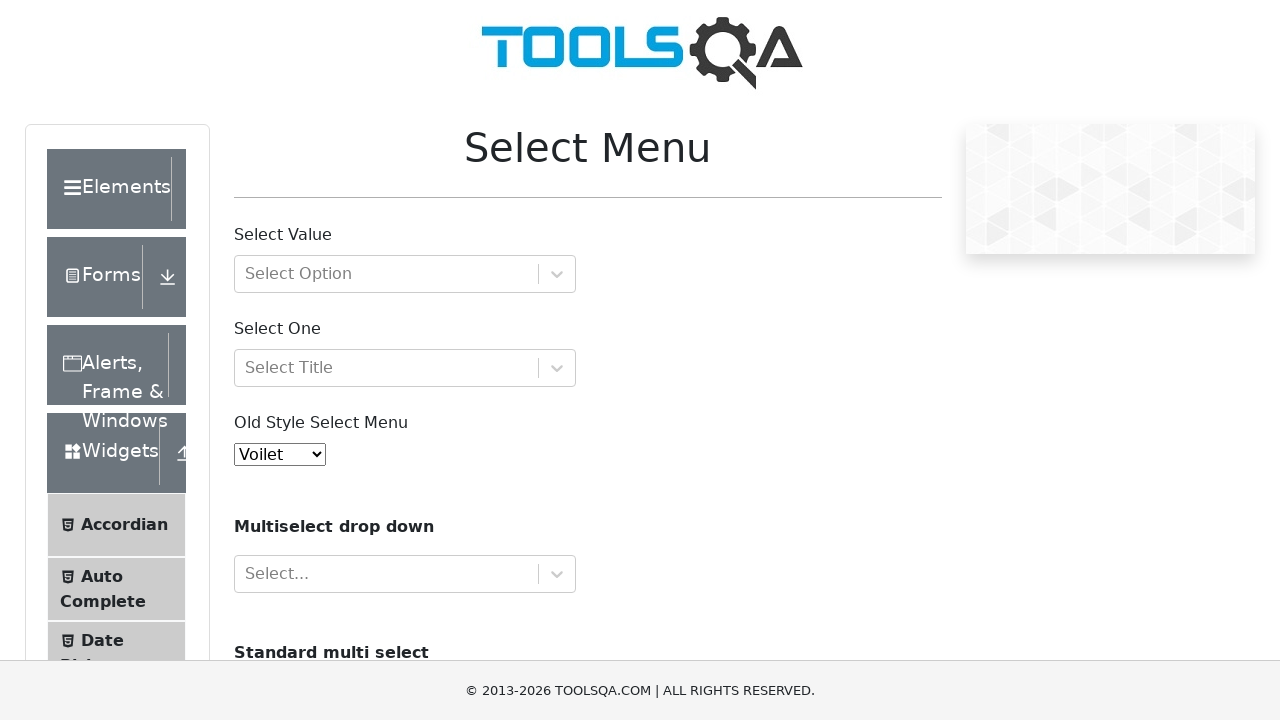

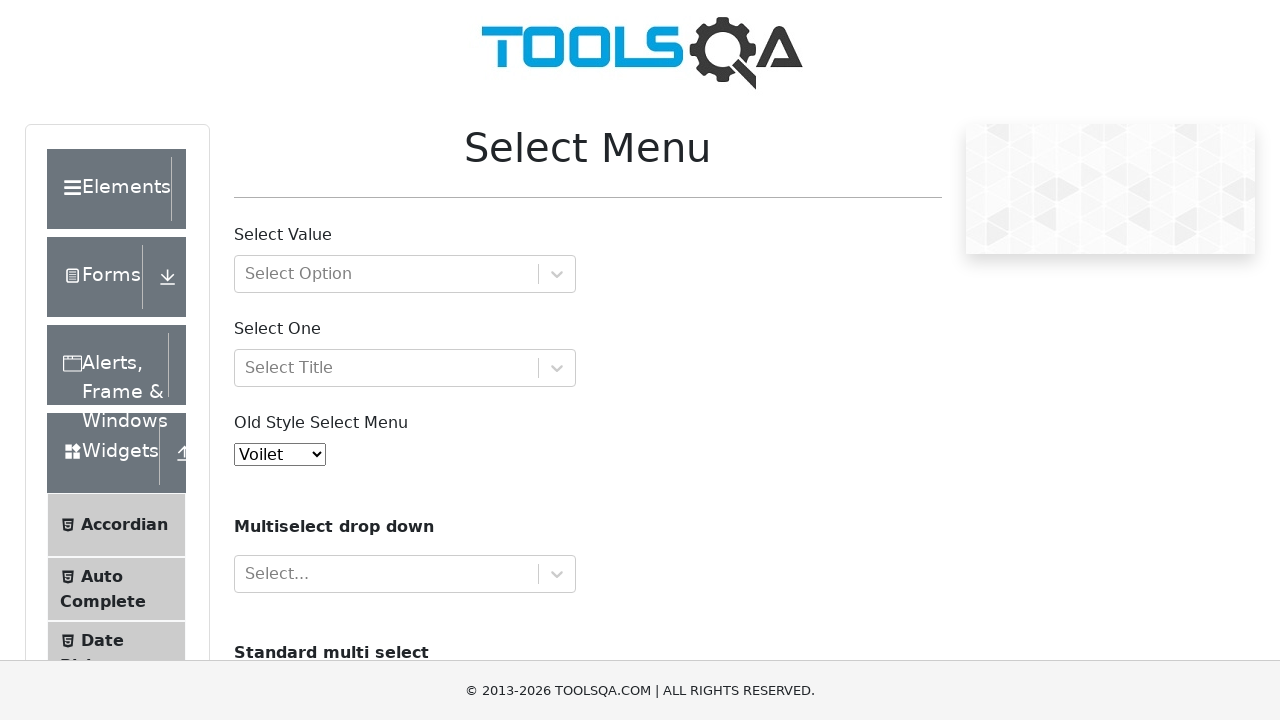